Fills out a practice form with personal information including name, gender, experience, date, profession, tool preference, and continent selection, then submits the form

Starting URL: https://www.techlistic.com/p/selenium-practice-form.html

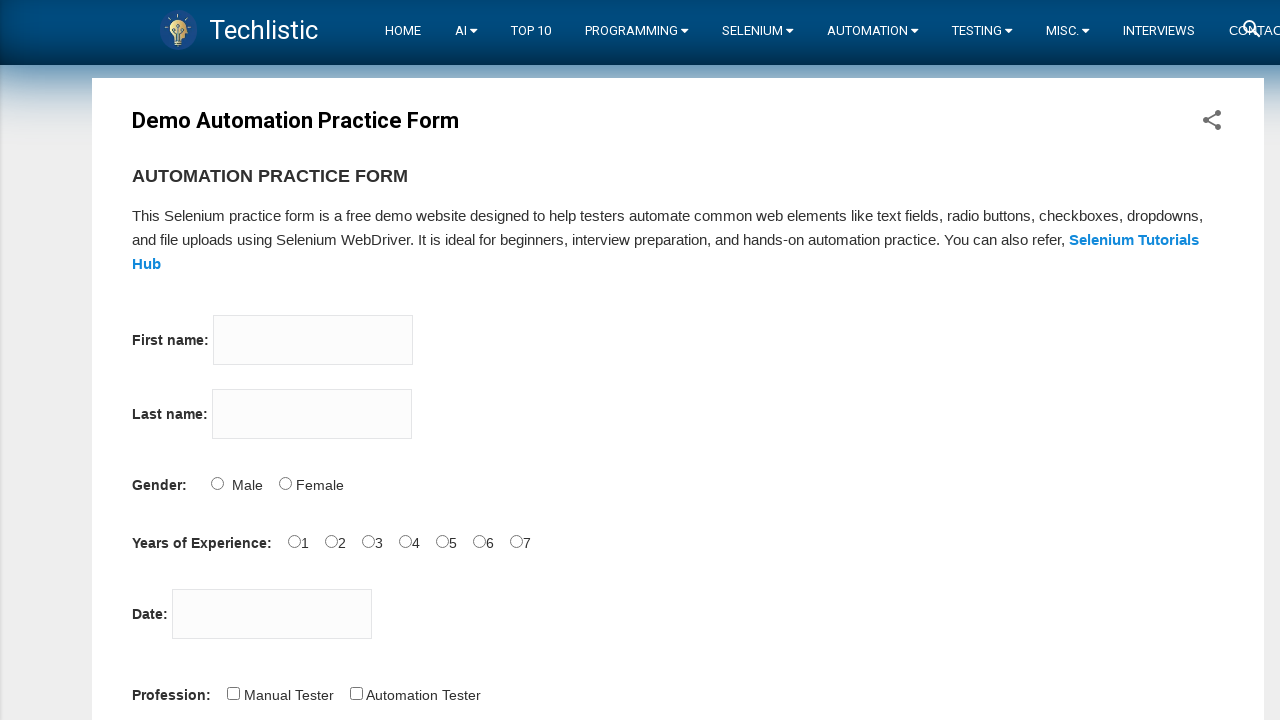

Filled first name field with 'Muguntha' on input[name='firstname']
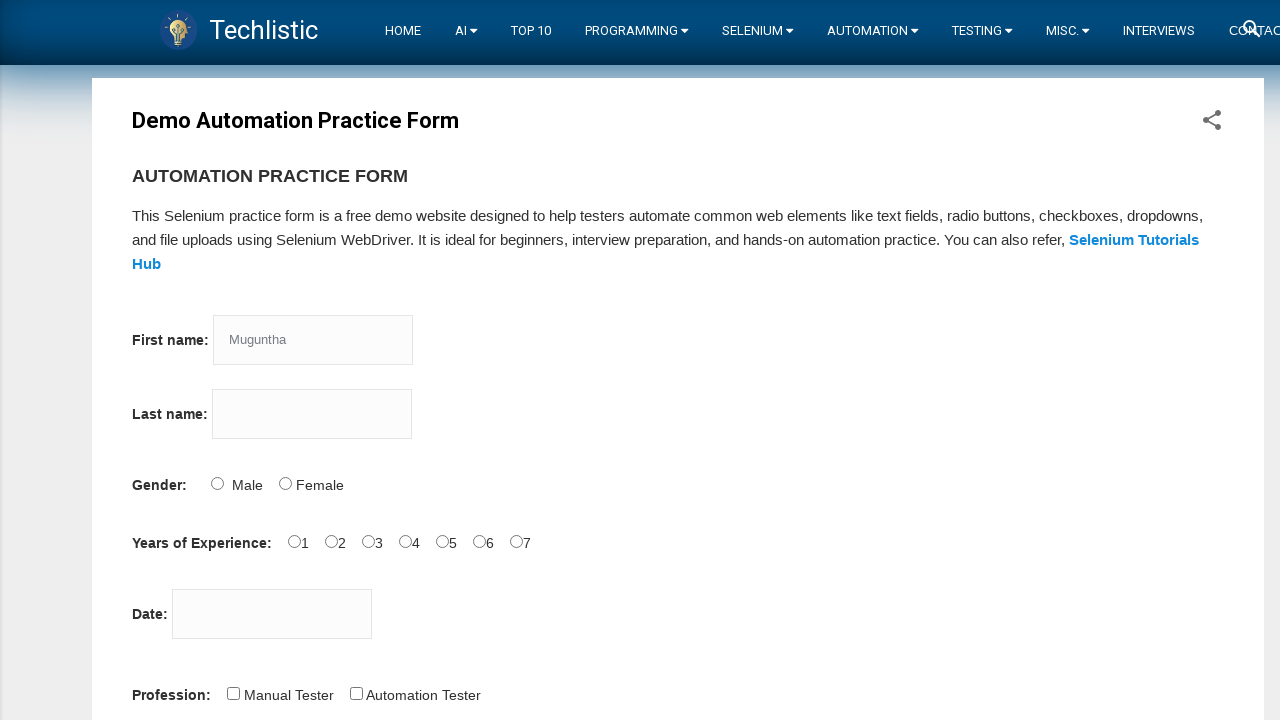

Filled last name field with 'Ramkumar' on input[name='lastname']
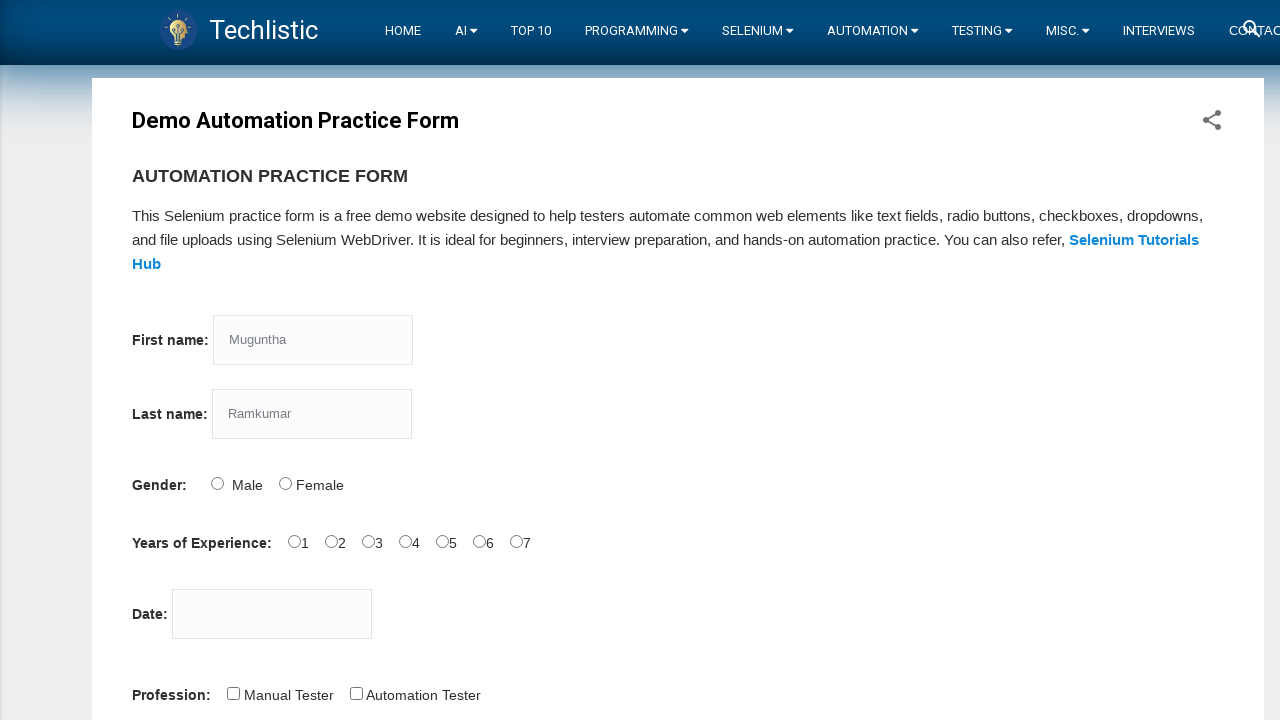

Selected Female gender option at (285, 483) on xpath=//input[@value='Female']
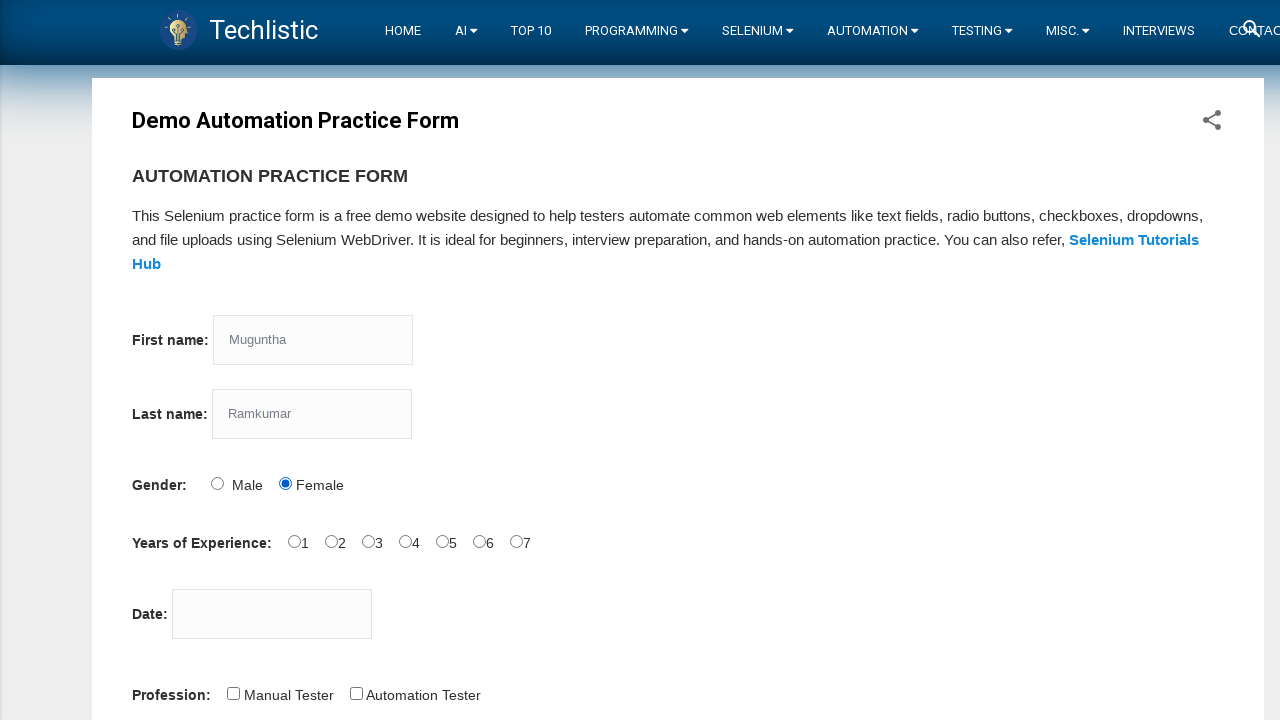

Selected 3 years of experience at (405, 541) on #exp-3
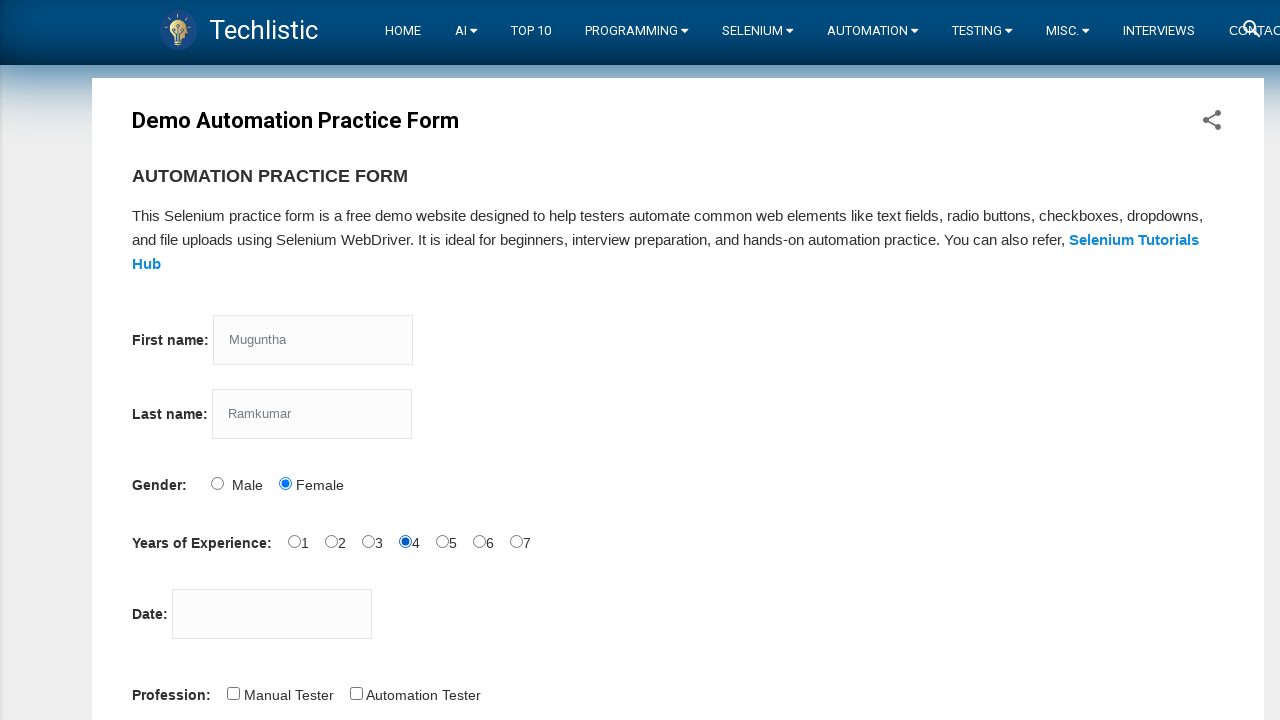

Filled date field with '08/24/2022' on #datepicker
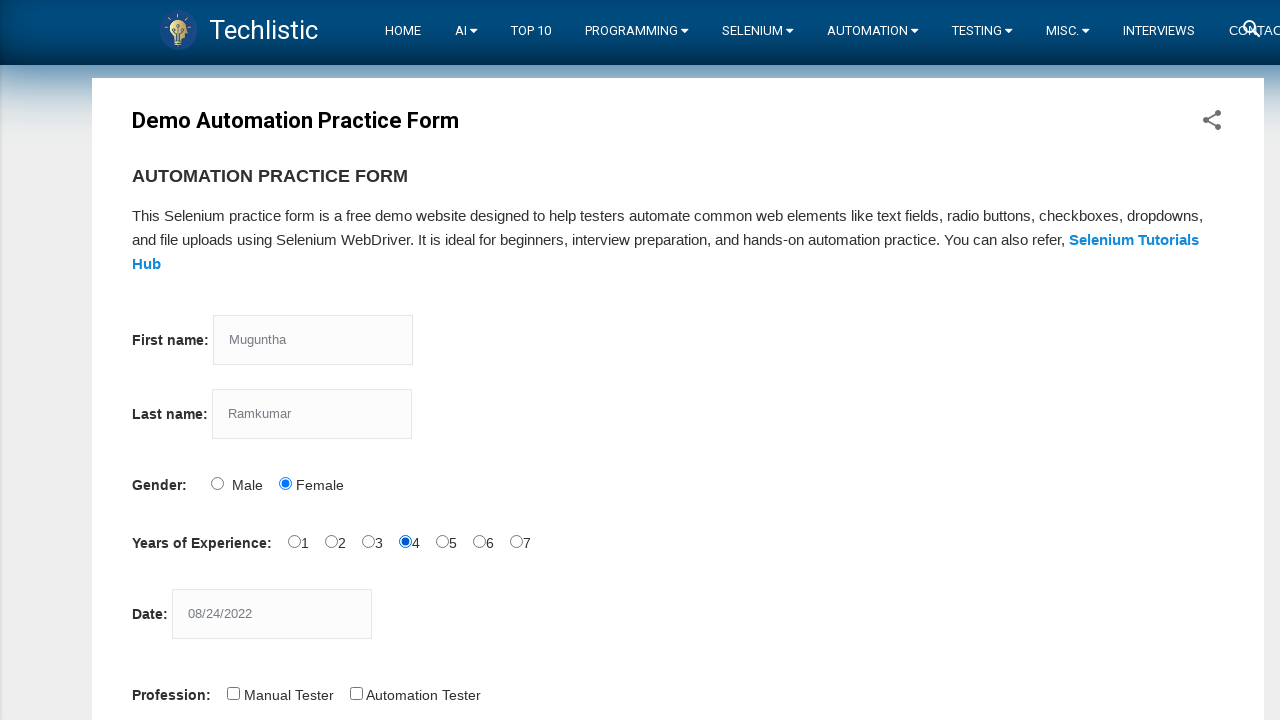

Selected Automation Tester profession at (356, 693) on xpath=//input[@value='Automation Tester']
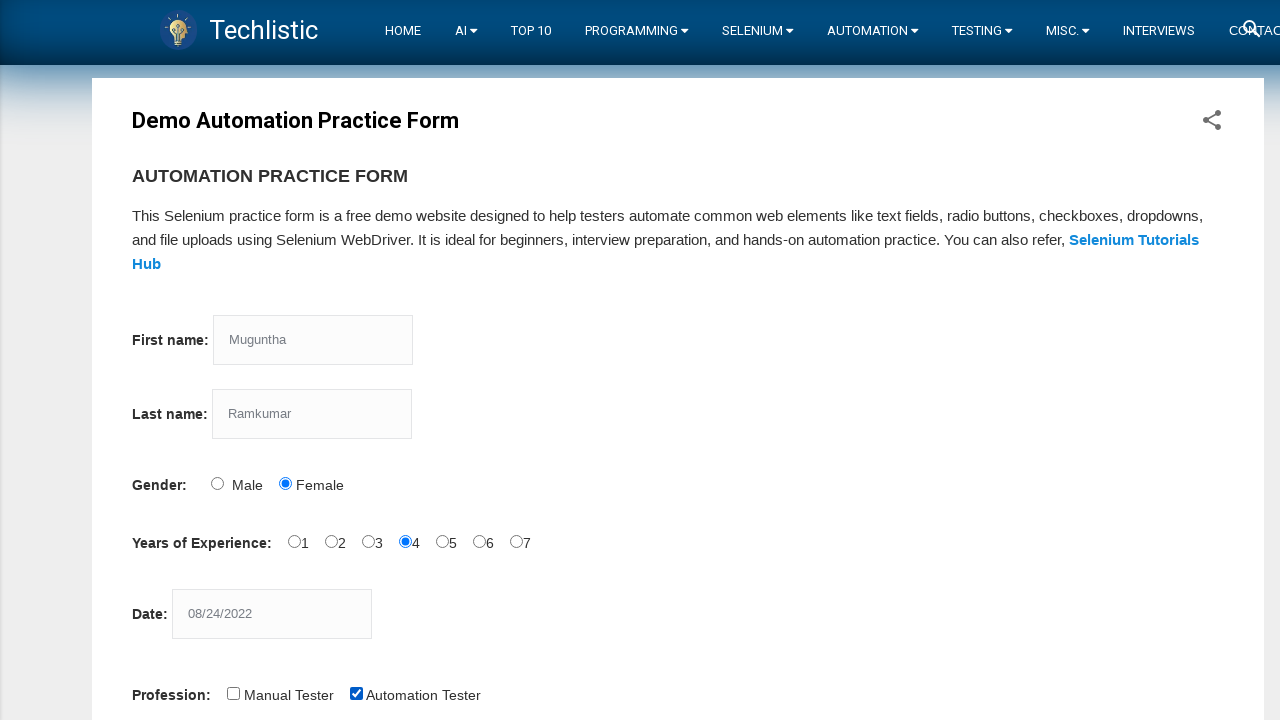

Selected Selenium Webdriver as automation tool at (446, 360) on xpath=//input[@value='Selenium Webdriver']
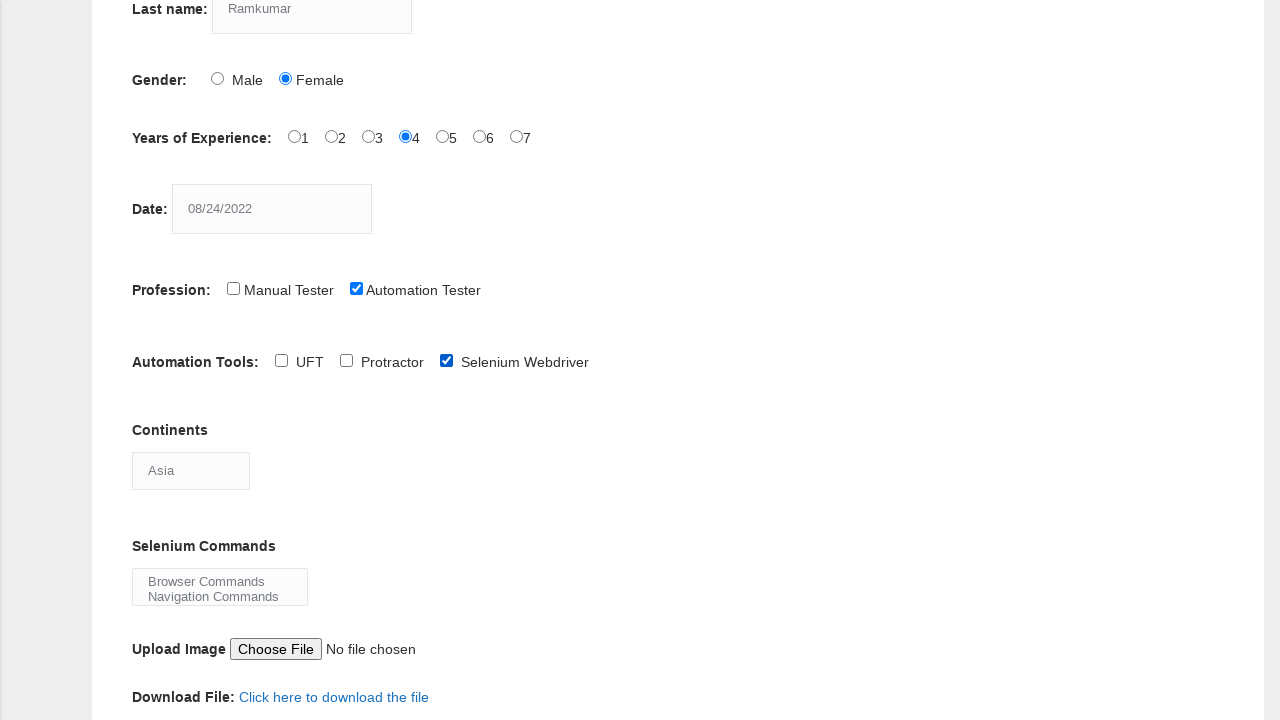

Selected Australia from continents dropdown on select[name='continents']
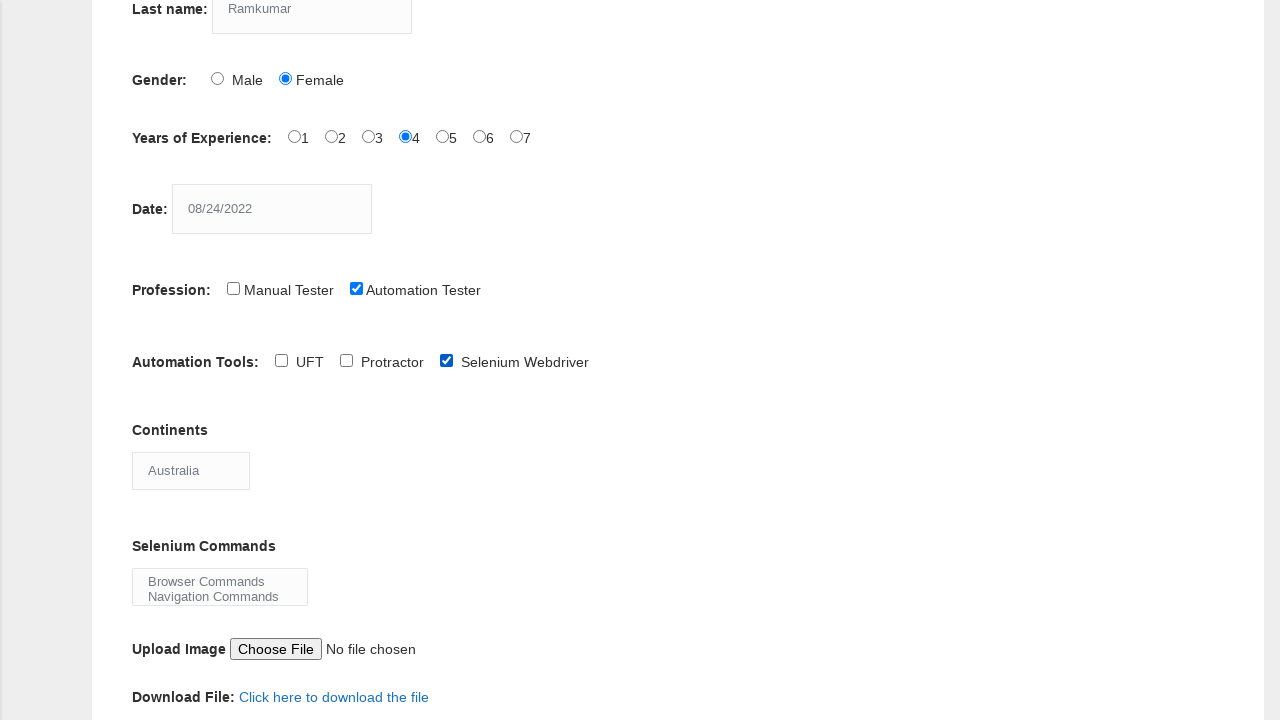

Clicked submit button to submit the form at (157, 360) on #submit
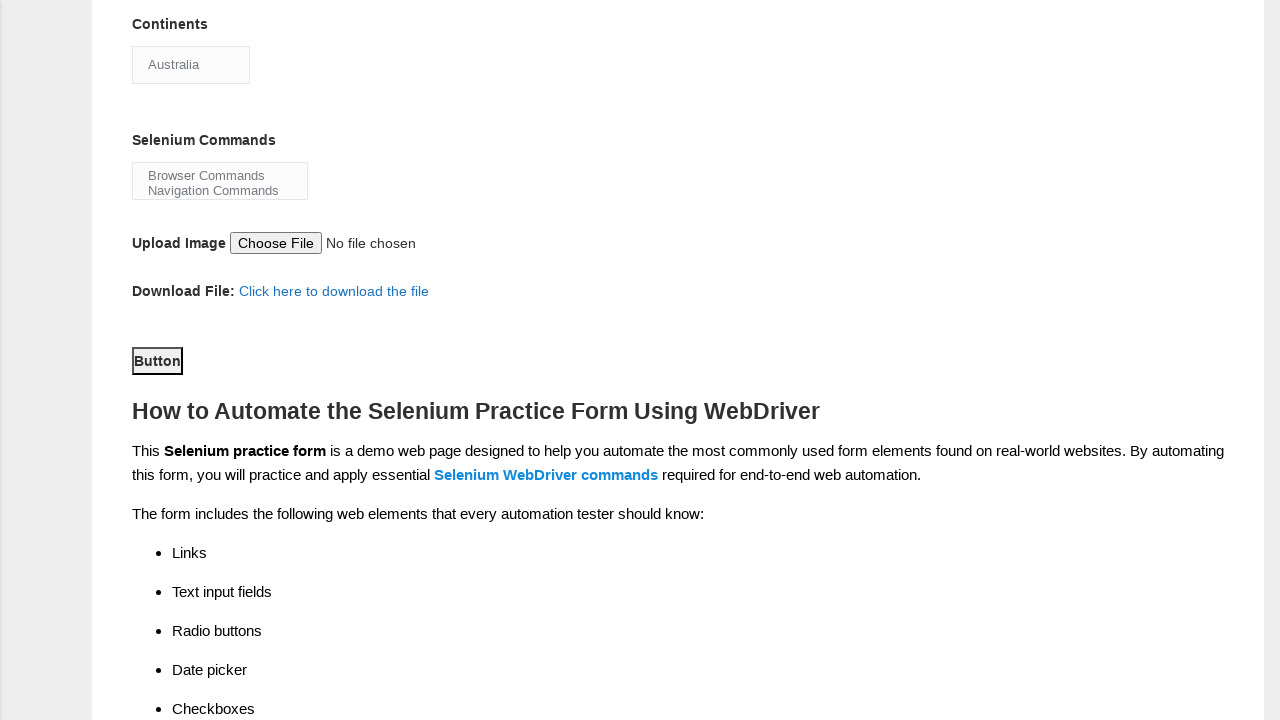

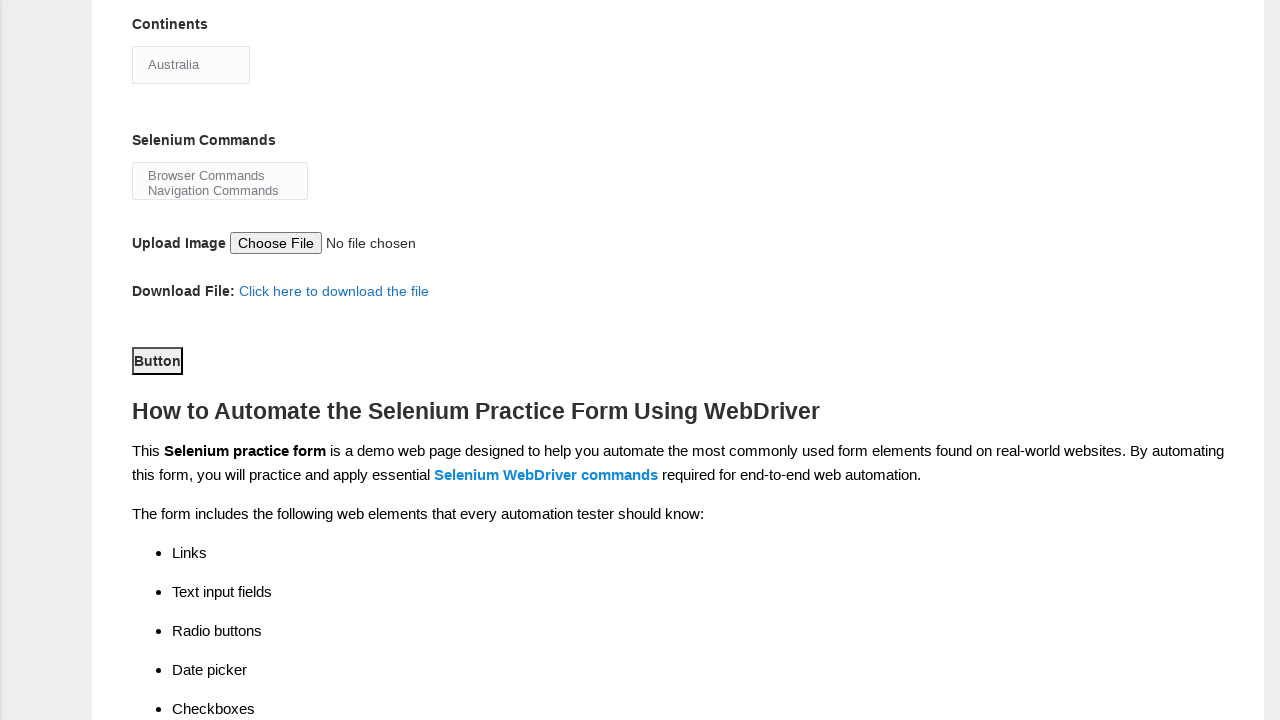